Tests JavaScript confirm alert handling by clicking a button to trigger a confirm dialog and accepting it

Starting URL: https://v1.training-support.net/selenium/javascript-alerts

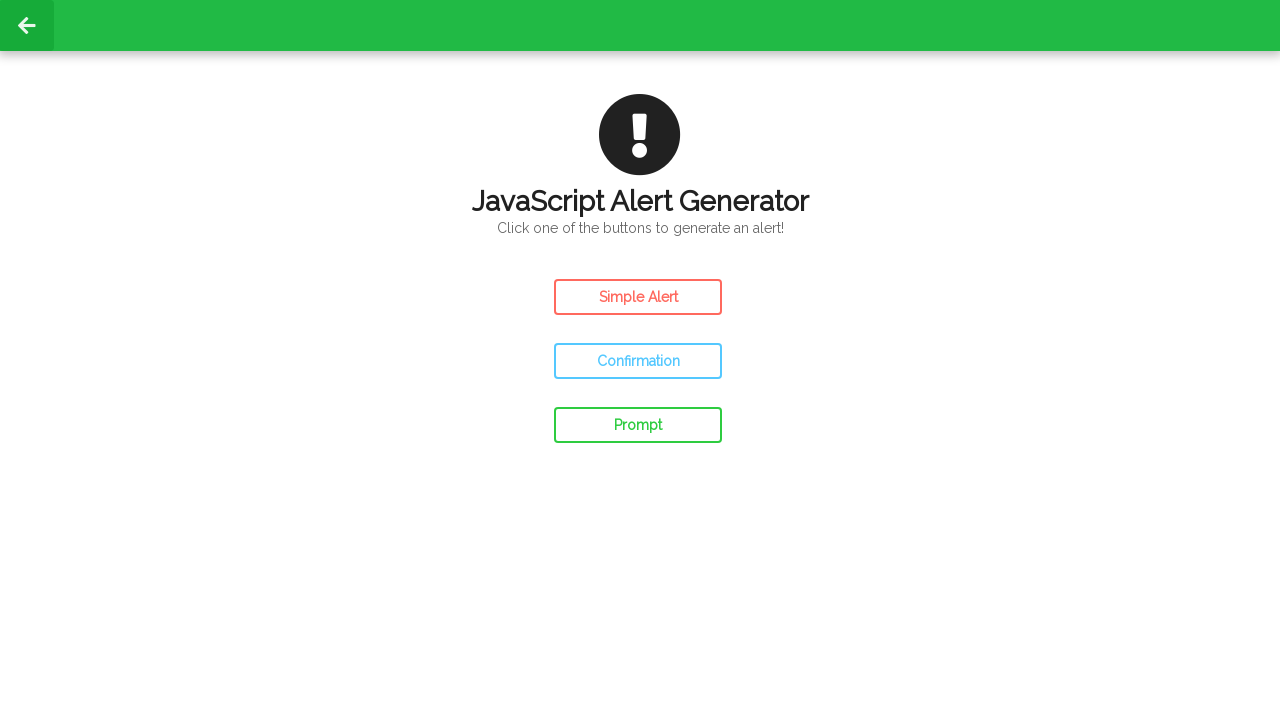

Set up dialog handler to accept confirm alerts
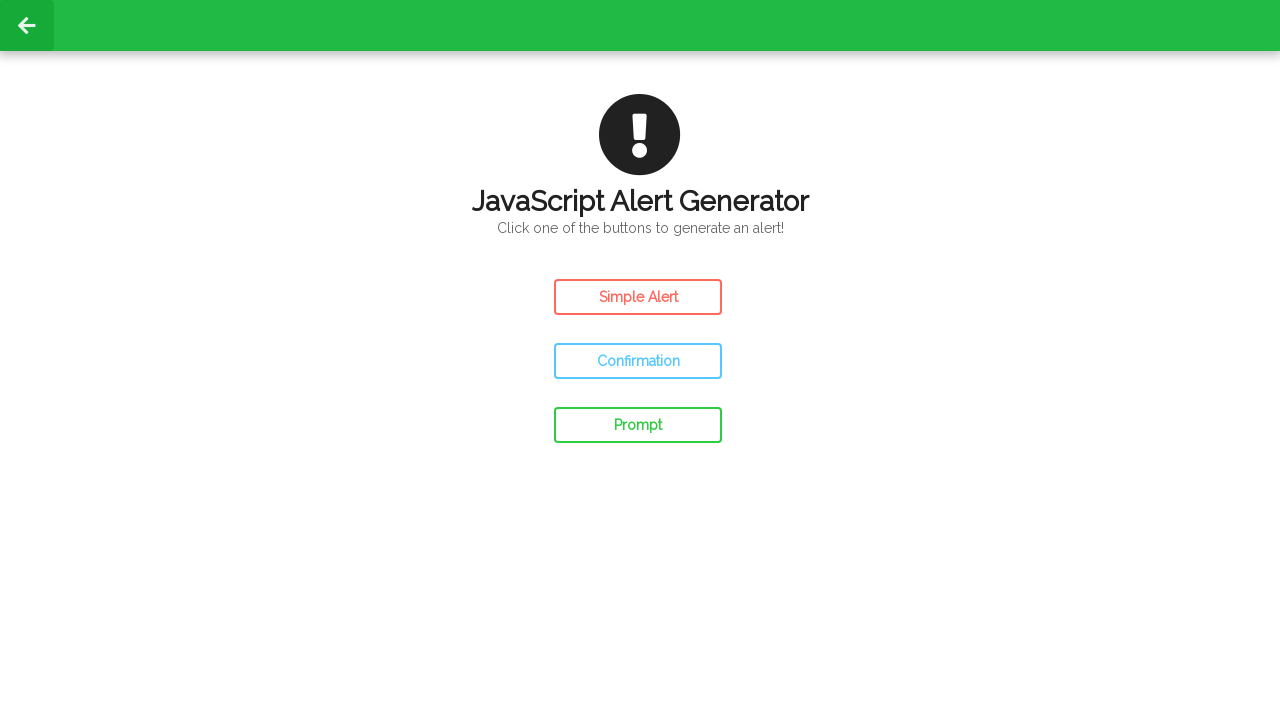

Clicked the confirm button to trigger JavaScript confirm dialog at (638, 361) on #confirm
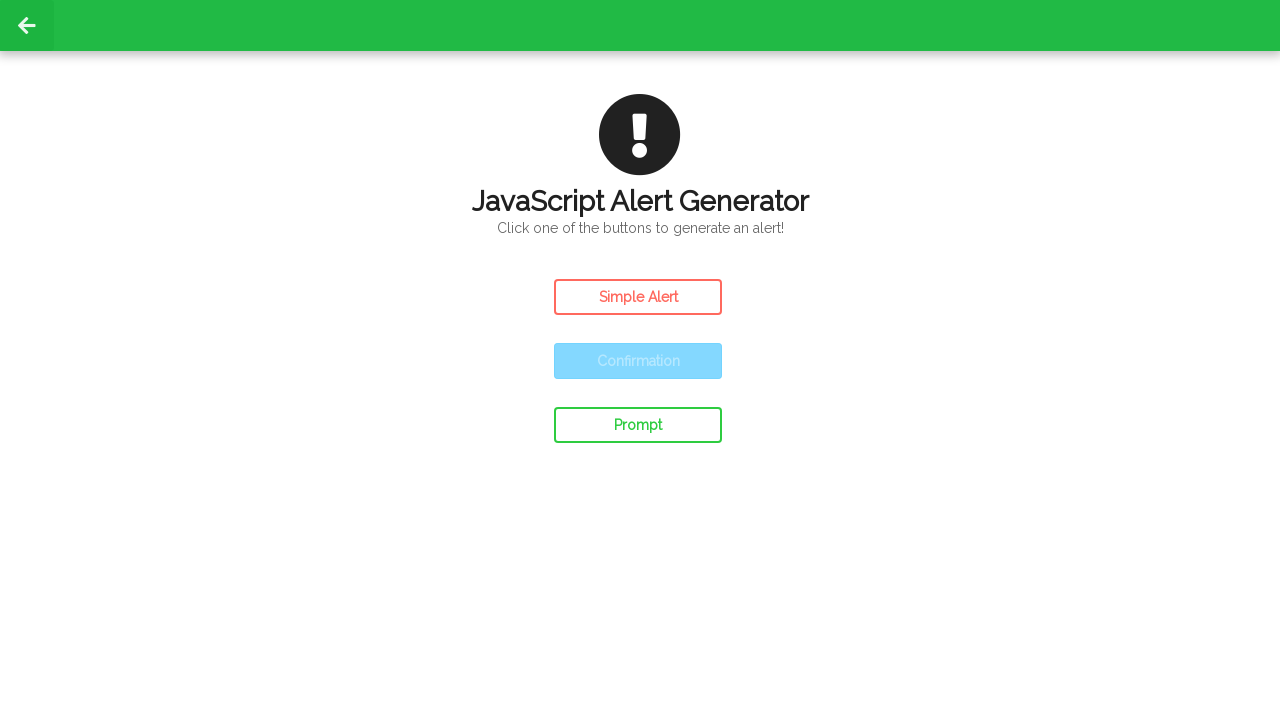

Waited 500ms for dialog interaction to complete
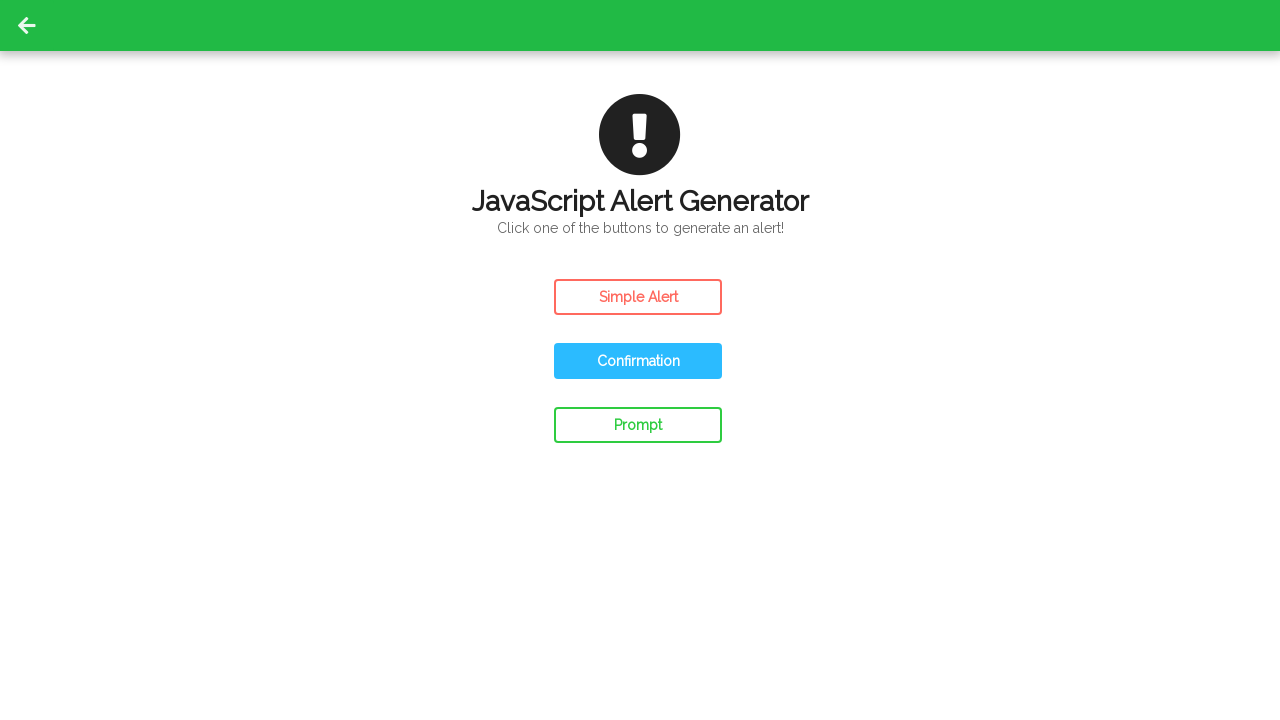

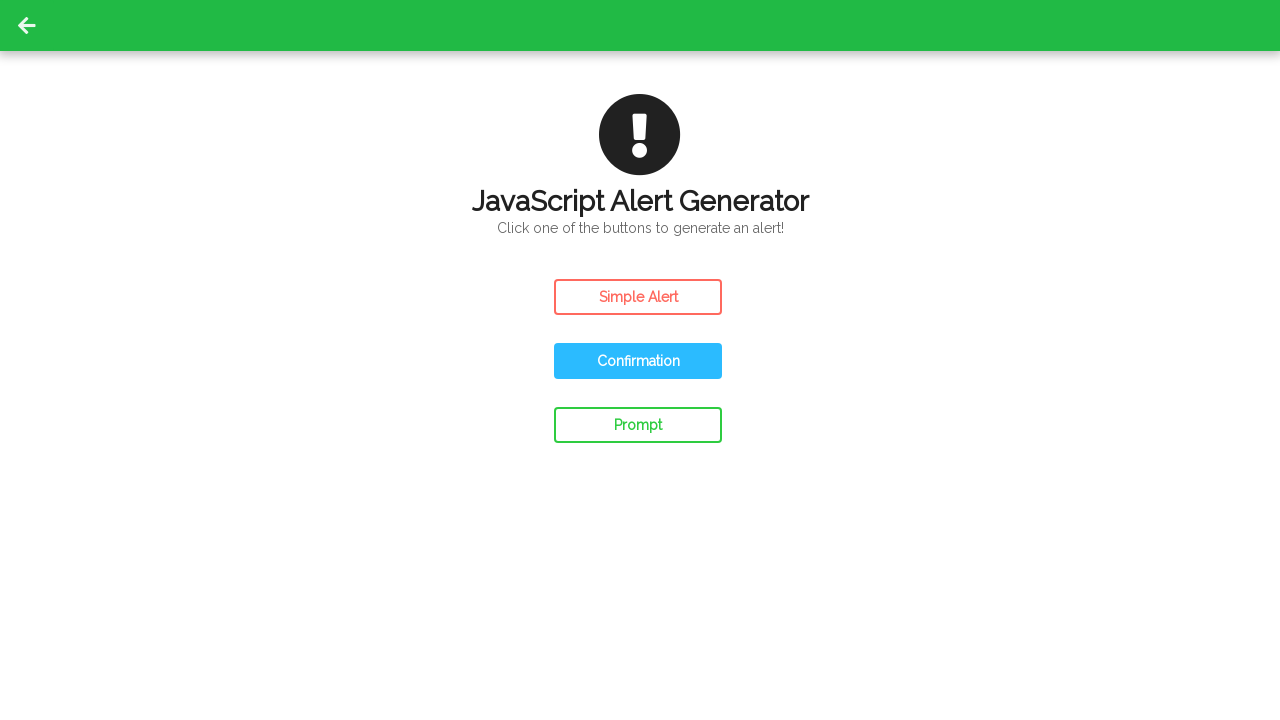